Navigates to a Selenium practice page, locates the file input element, and retrieves the page title for verification.

Starting URL: https://www.tutorialspoint.com/selenium/practice/selenium_automation_practice.php

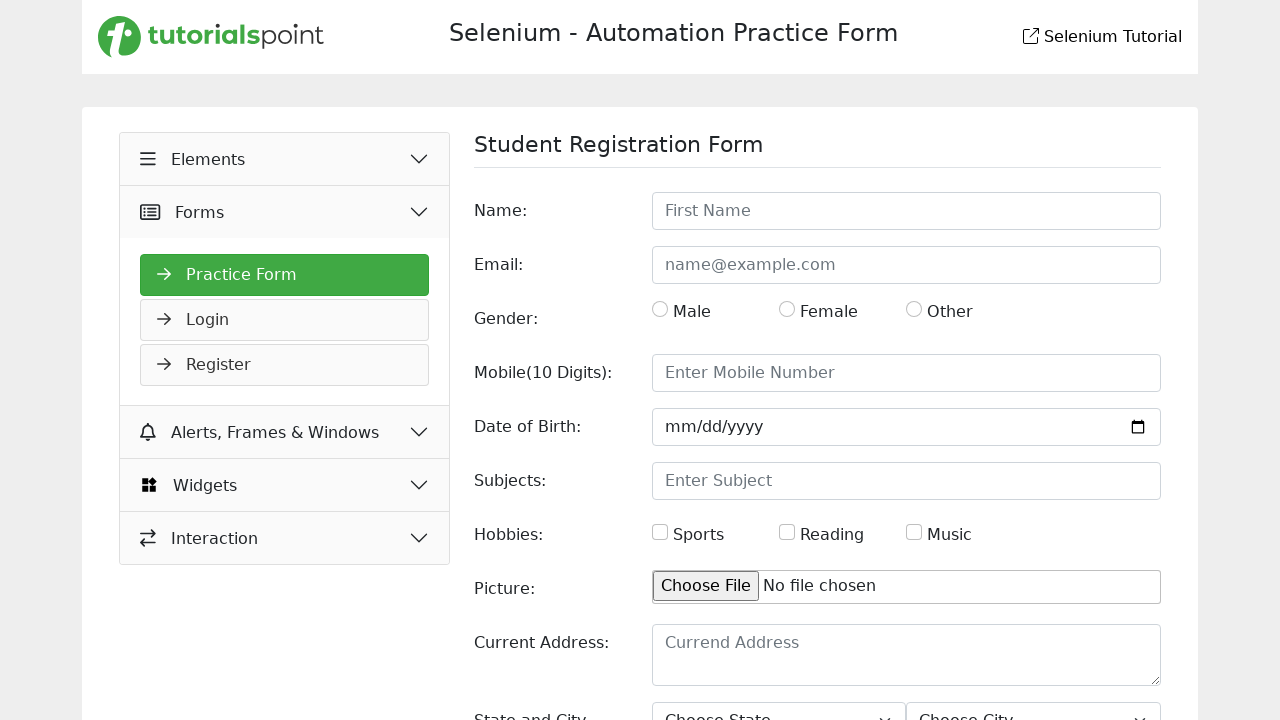

Navigated to Selenium practice page
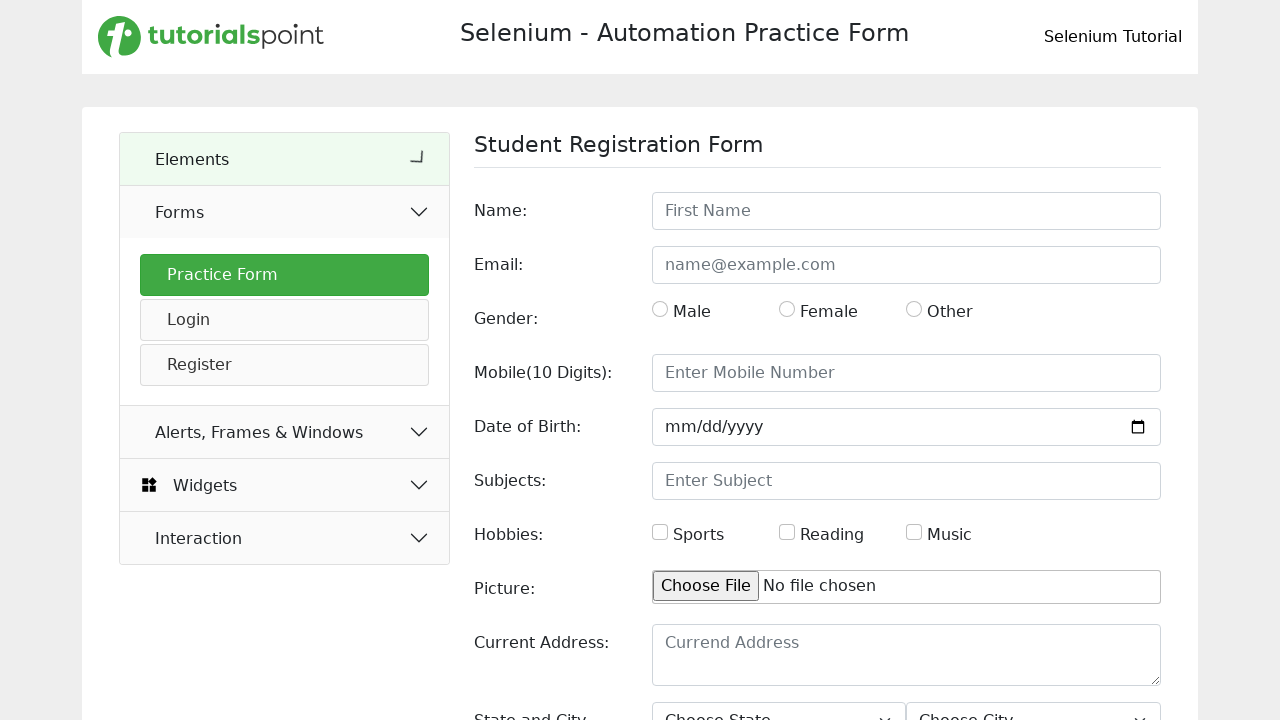

File input element with name 'picture' is now present
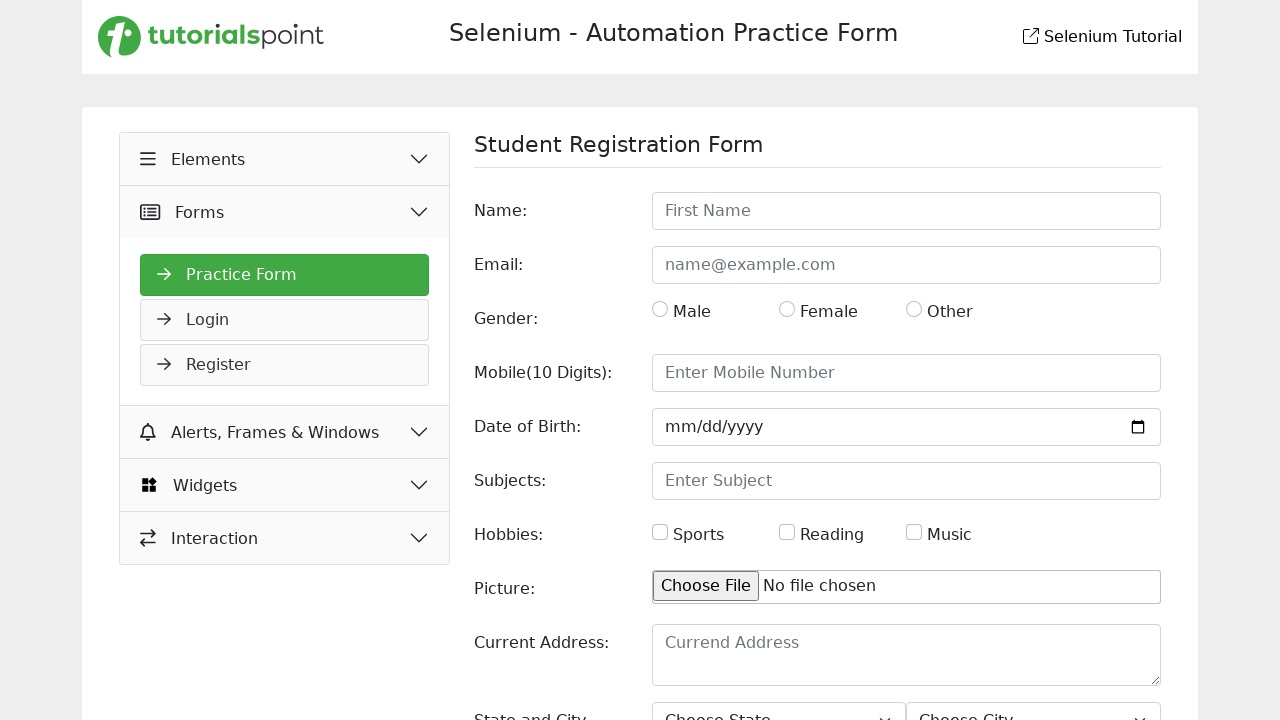

Retrieved page title: 'Selenium Practice - Student Registration Form'
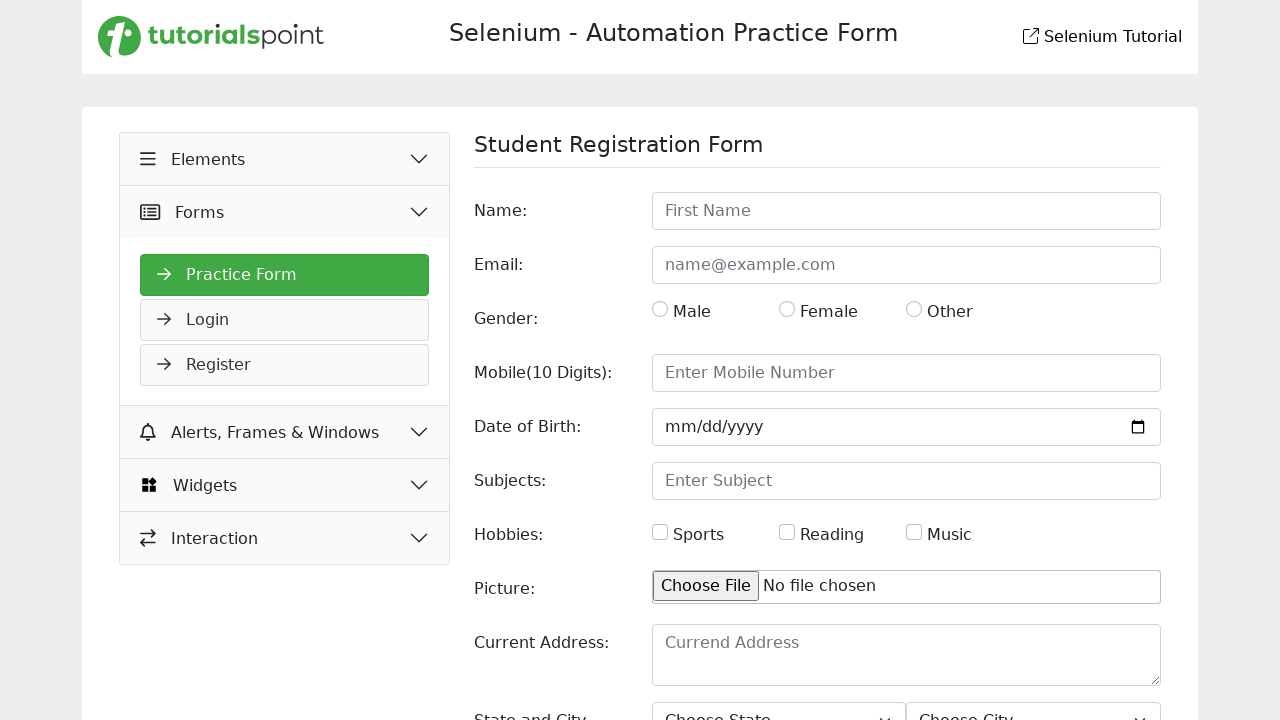

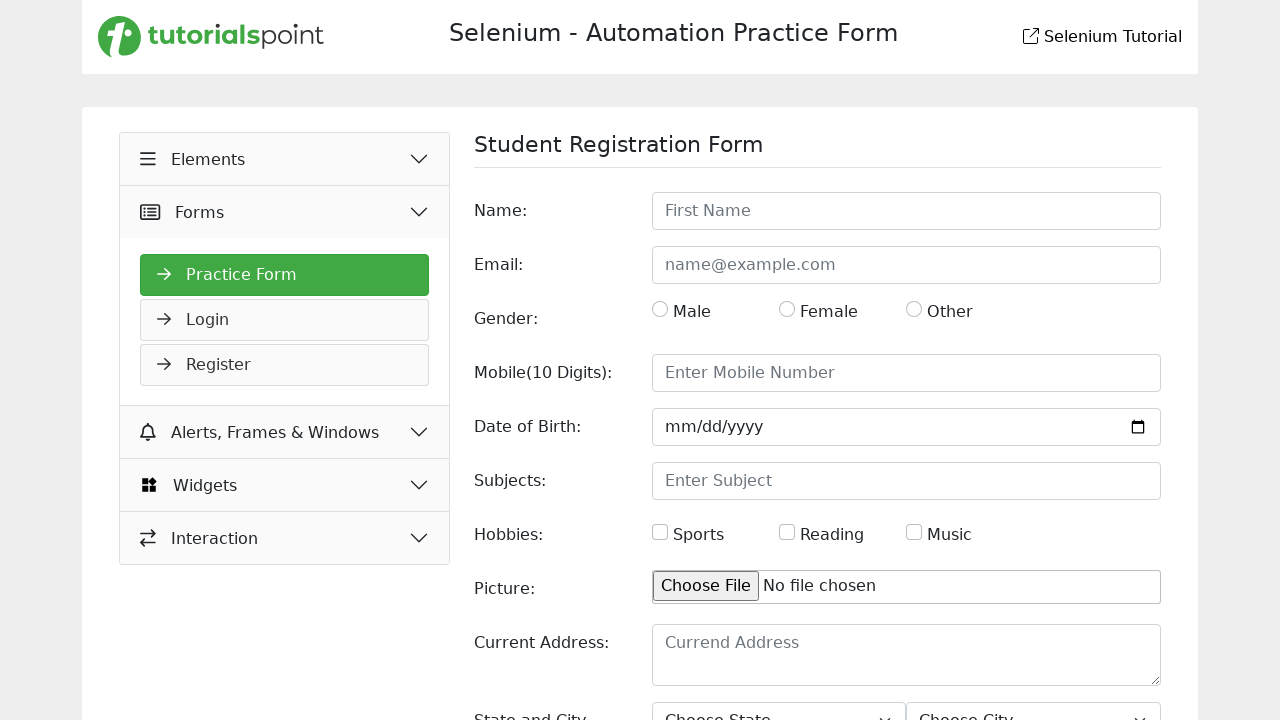